Tests clicking a button multiple times in a loop on a demo registration page, verifying the button is interactive and can be clicked repeatedly.

Starting URL: http://demo.automationtesting.in/Register.html

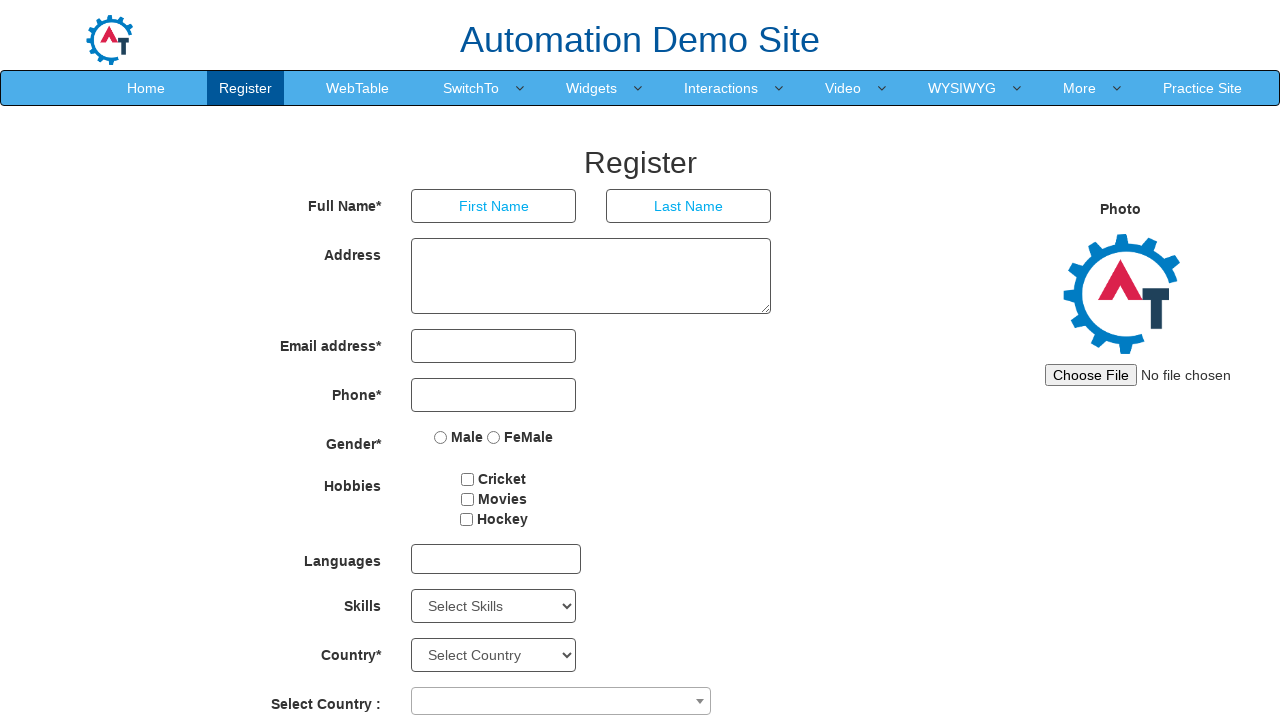

Navigated to demo registration page
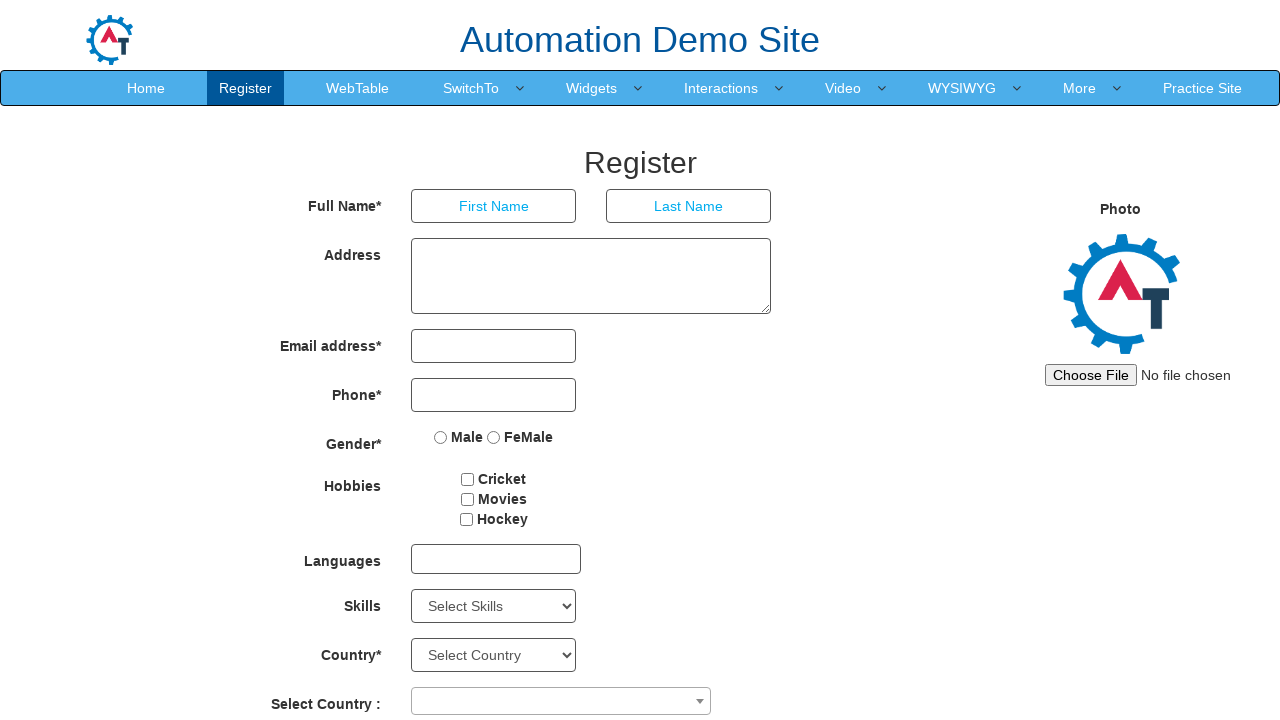

Clicked button (iteration 1) at (649, 623) on #Button1[type='button']
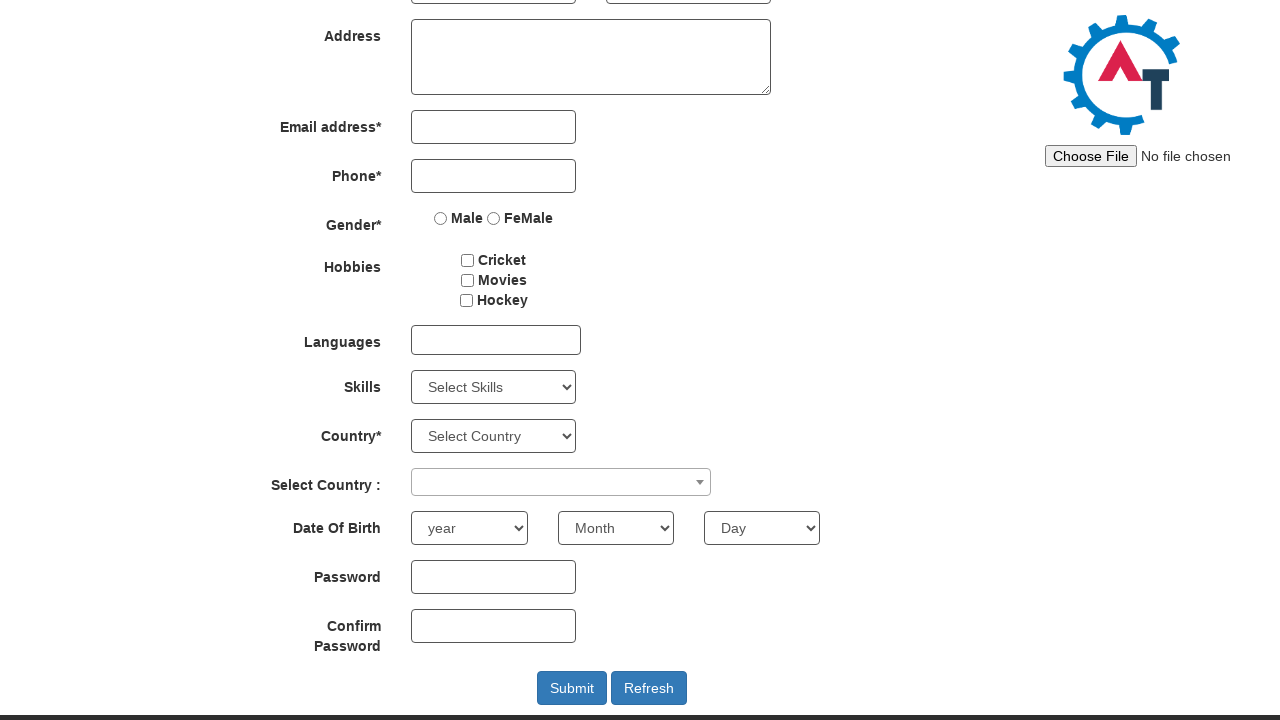

Waited 2 seconds after button click (iteration 1)
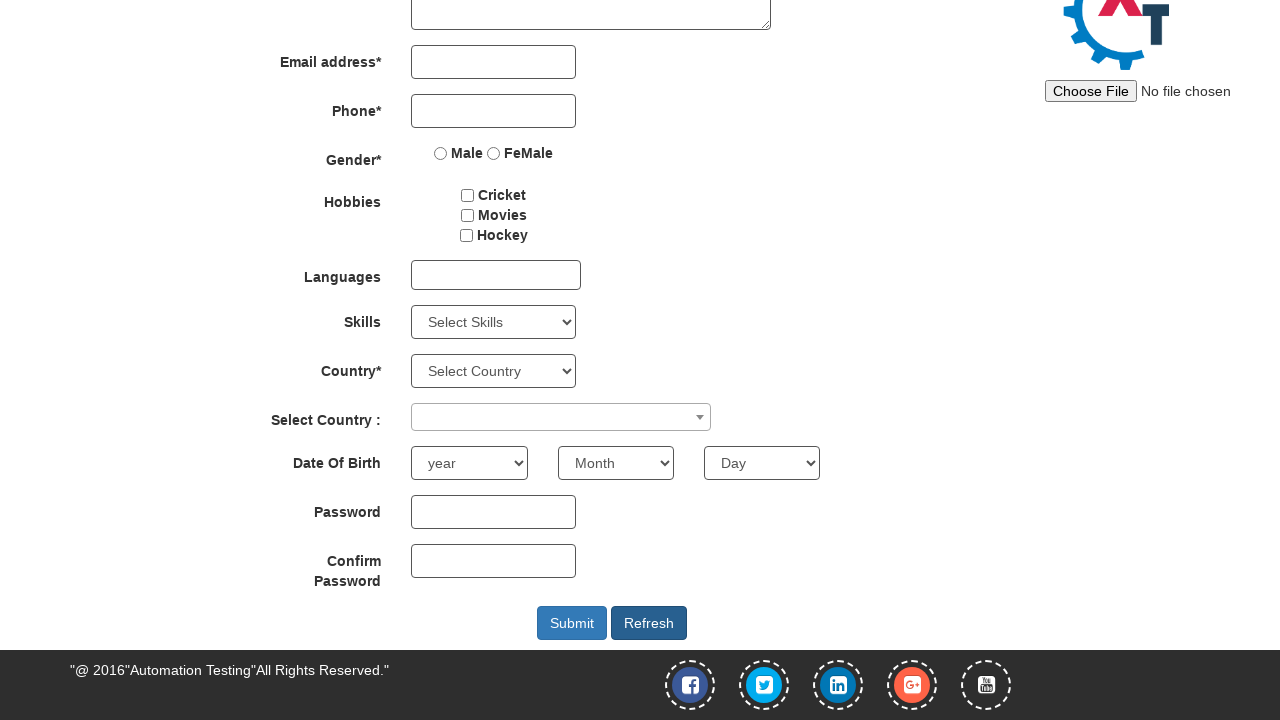

Retrieved button text: 'Refresh' (iteration 1)
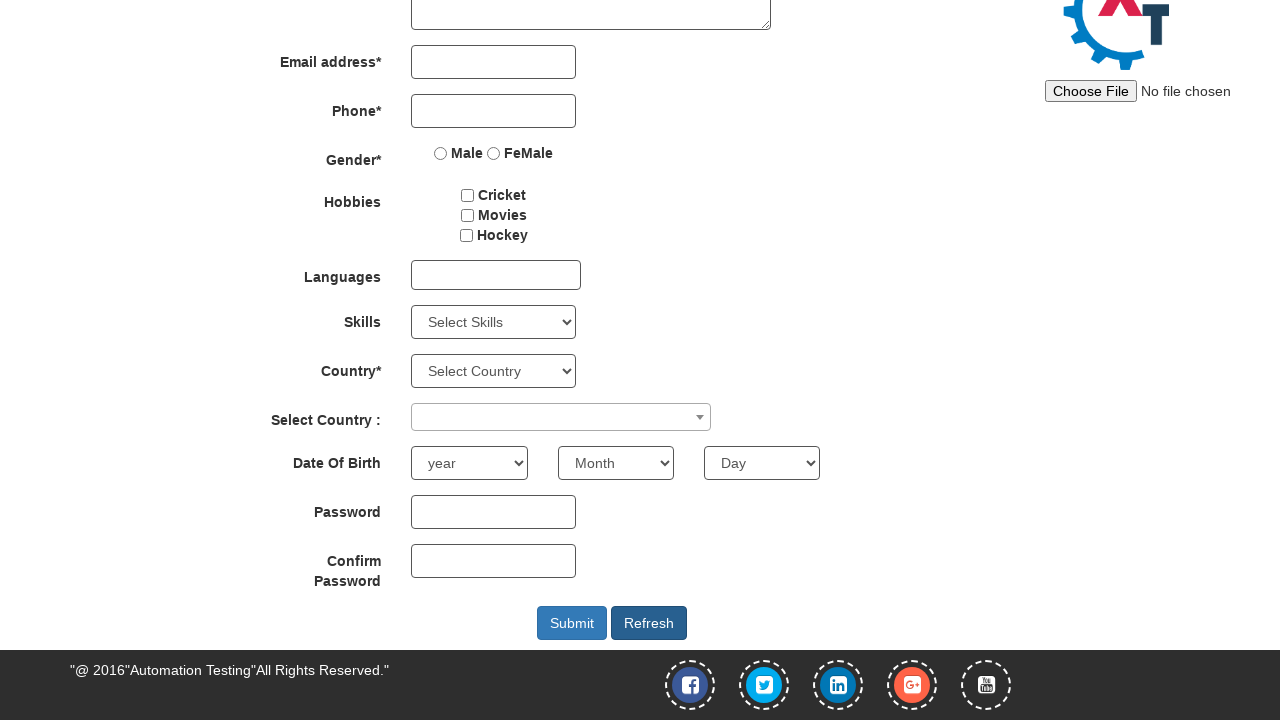

Clicked button (iteration 2) at (649, 623) on #Button1[type='button']
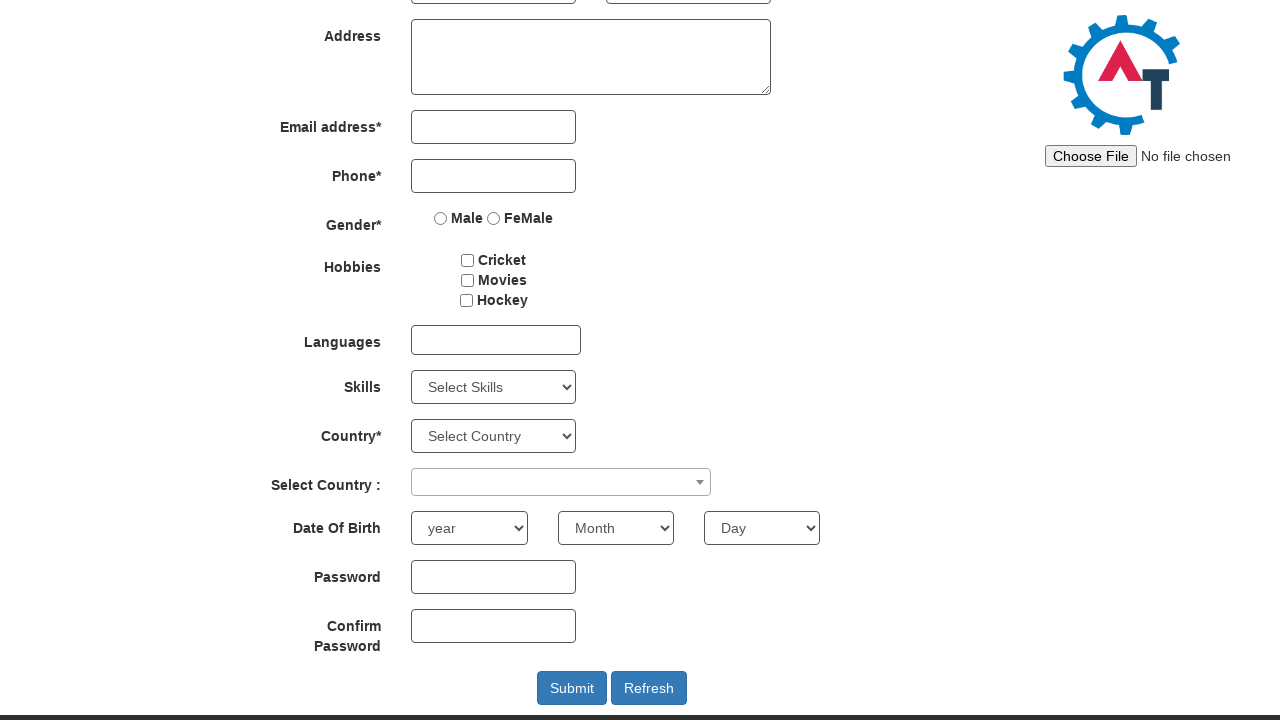

Waited 2 seconds after button click (iteration 2)
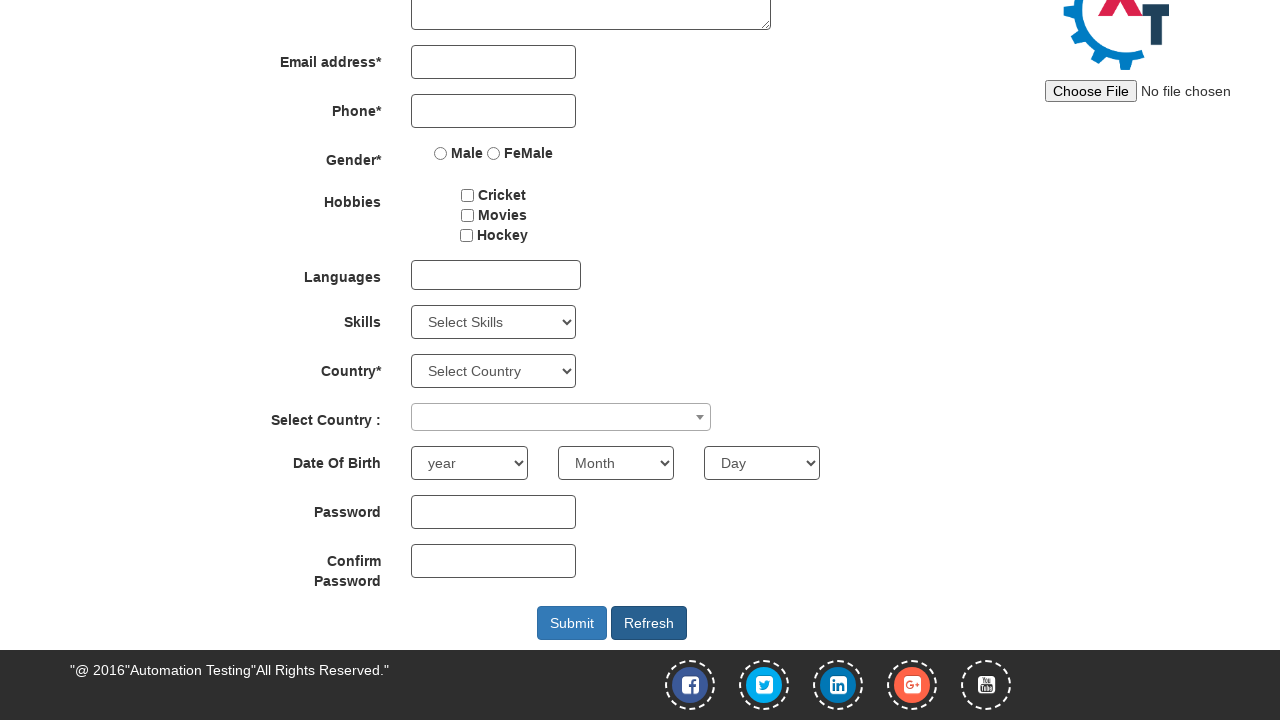

Retrieved button text: 'Refresh' (iteration 2)
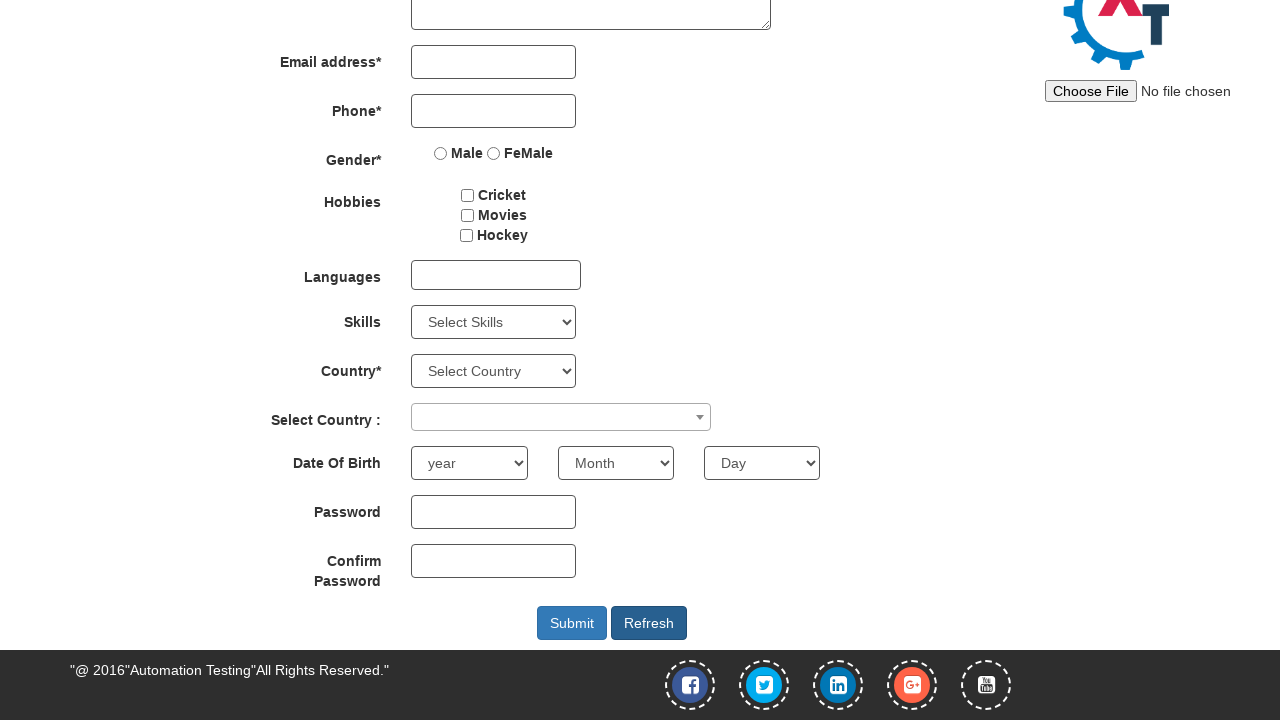

Clicked button (iteration 3) at (649, 623) on #Button1[type='button']
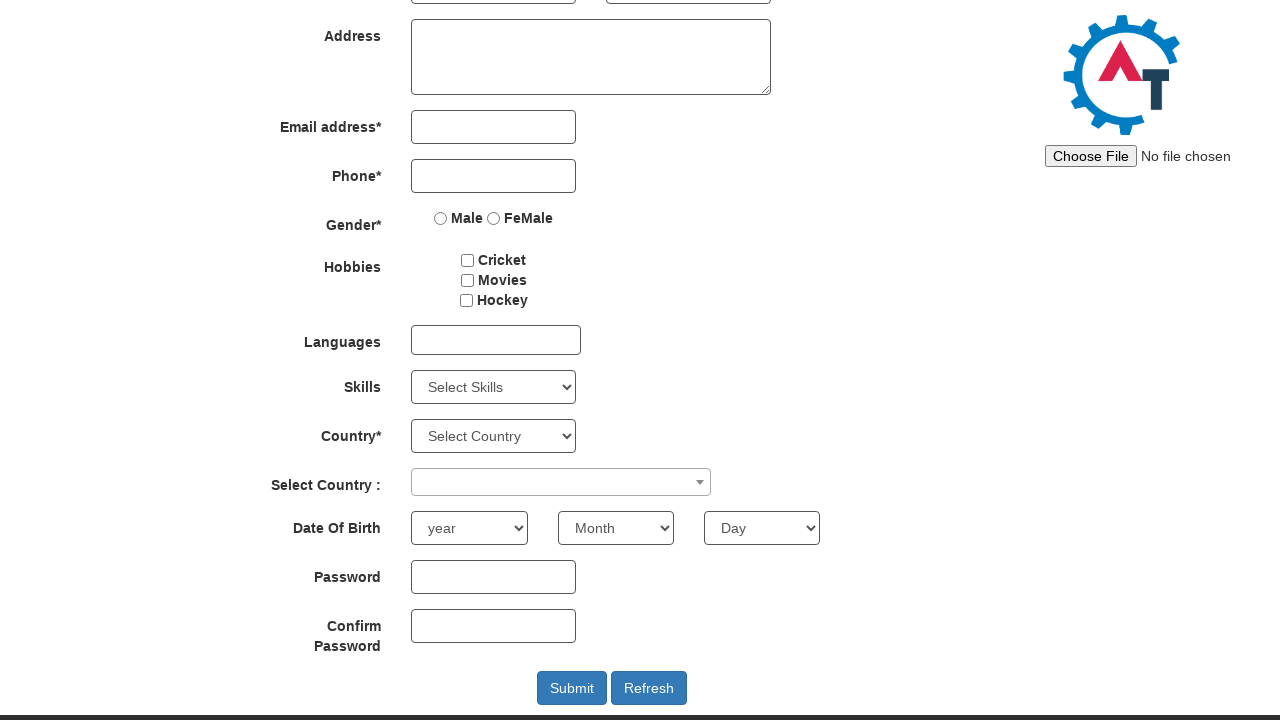

Waited 2 seconds after button click (iteration 3)
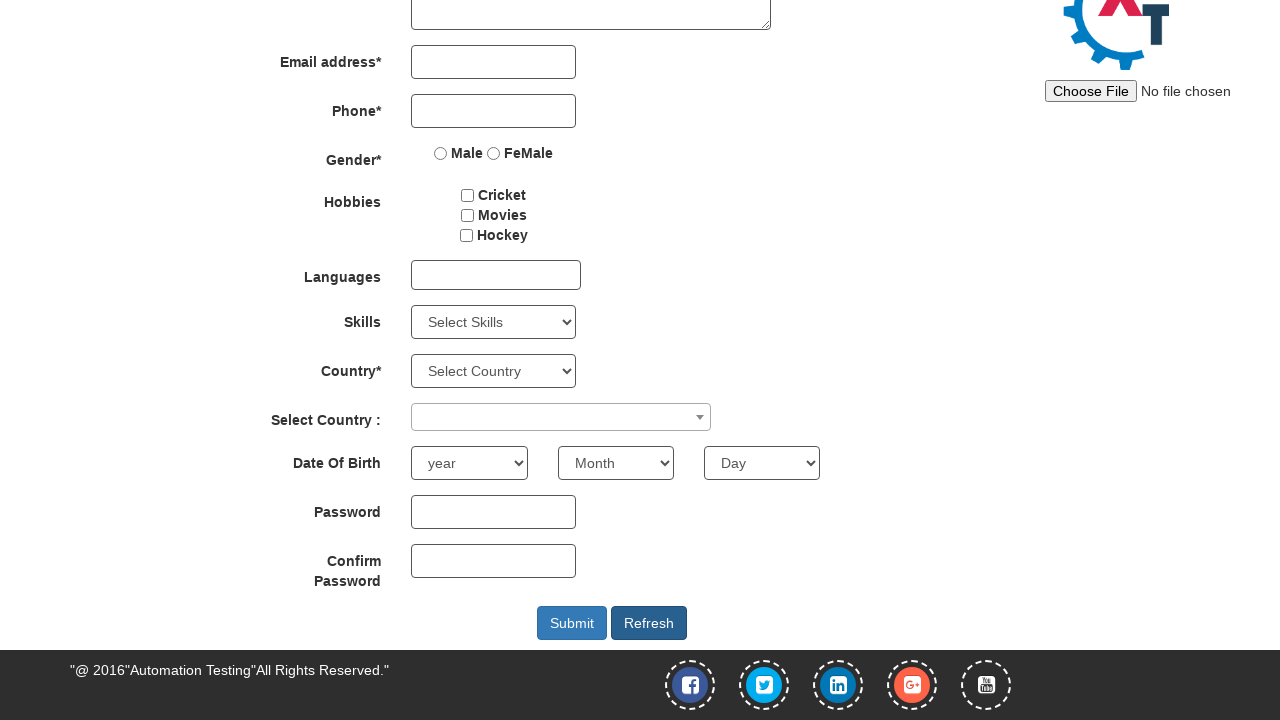

Retrieved button text: 'Refresh' (iteration 3)
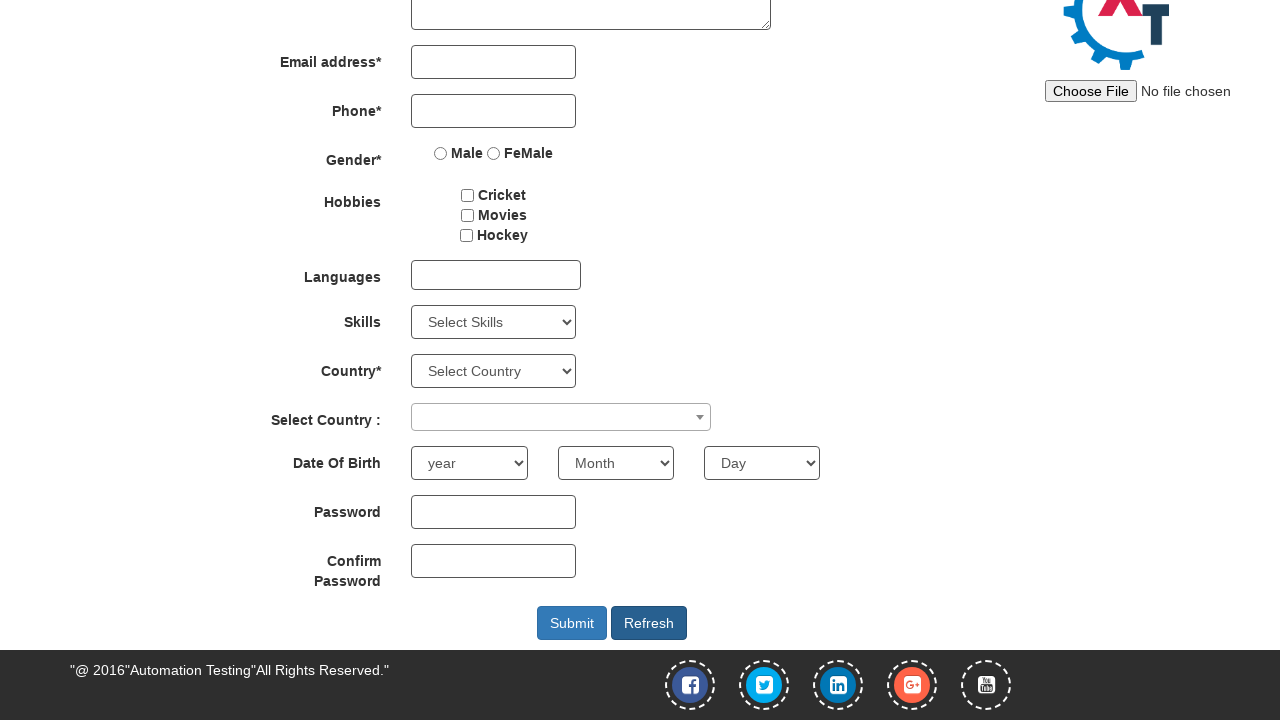

Clicked button (iteration 4) at (649, 623) on #Button1[type='button']
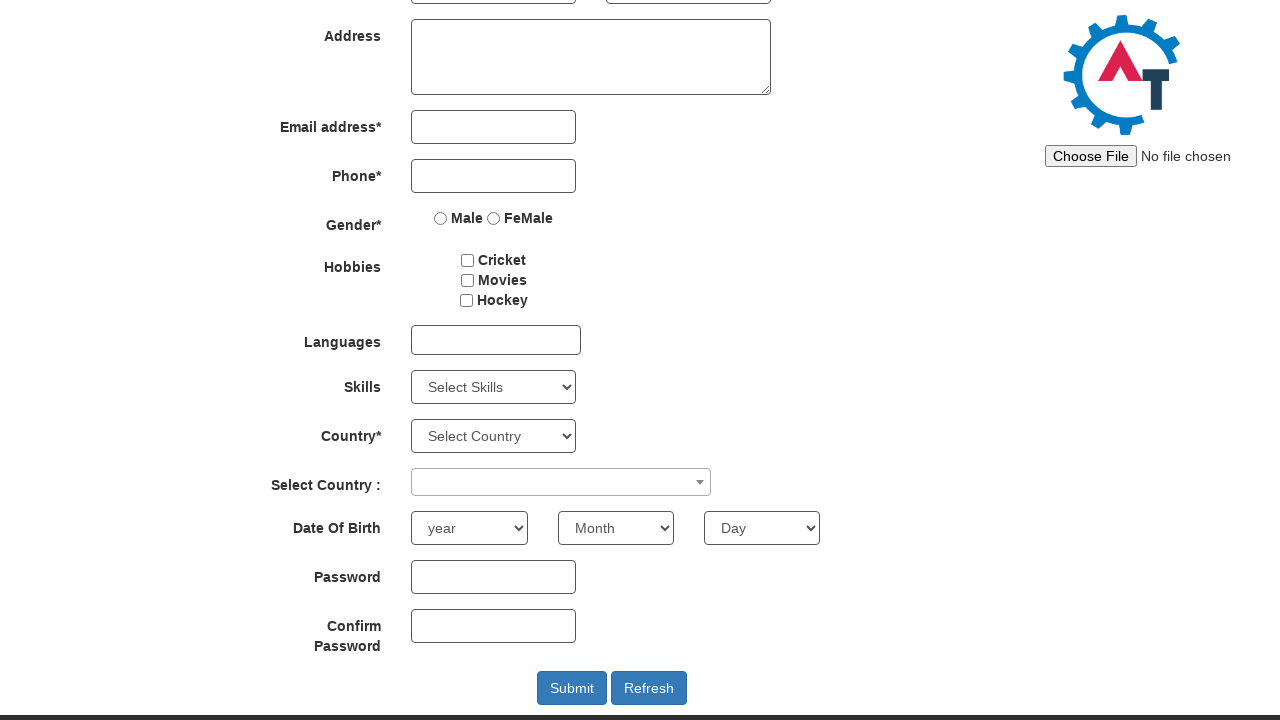

Waited 2 seconds after button click (iteration 4)
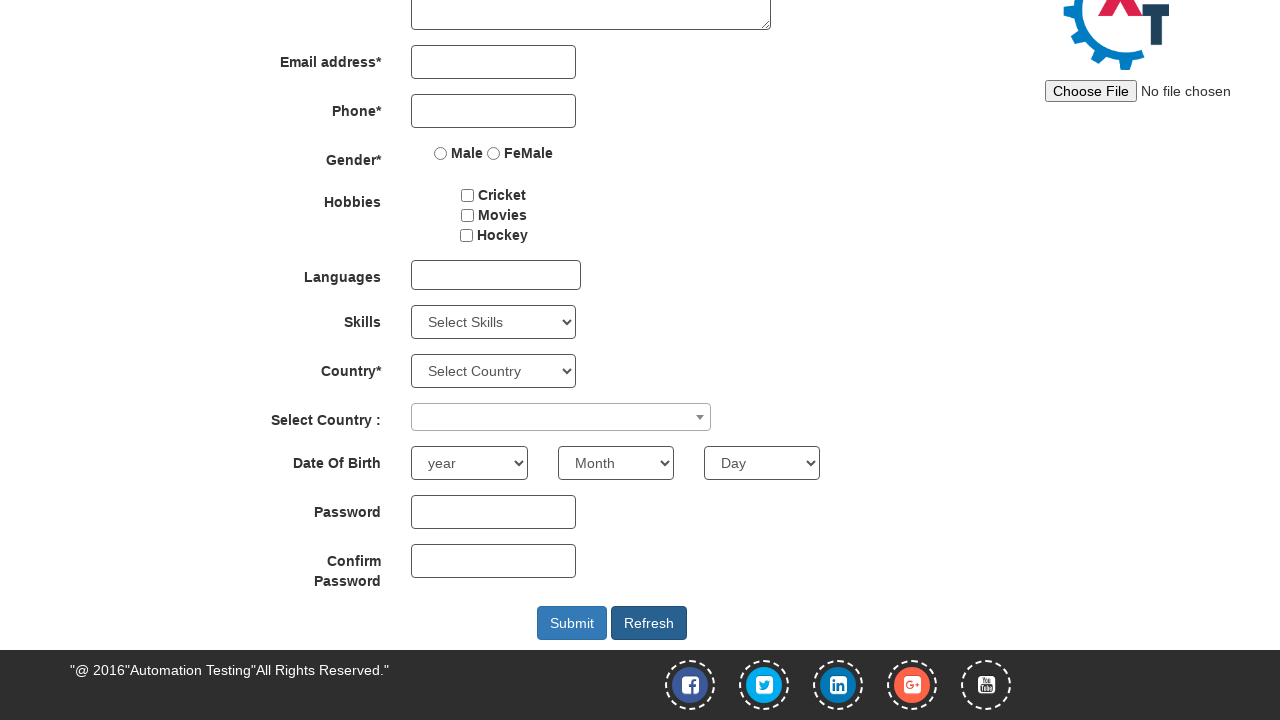

Retrieved button text: 'Refresh' (iteration 4)
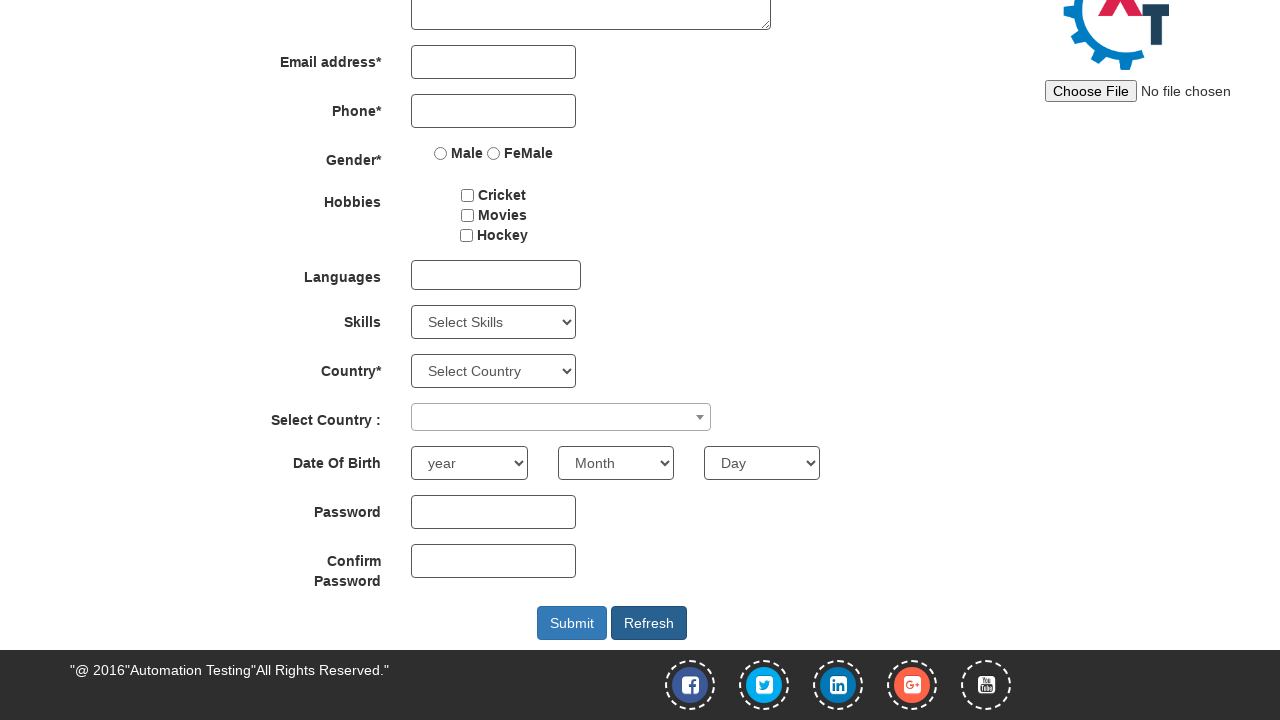

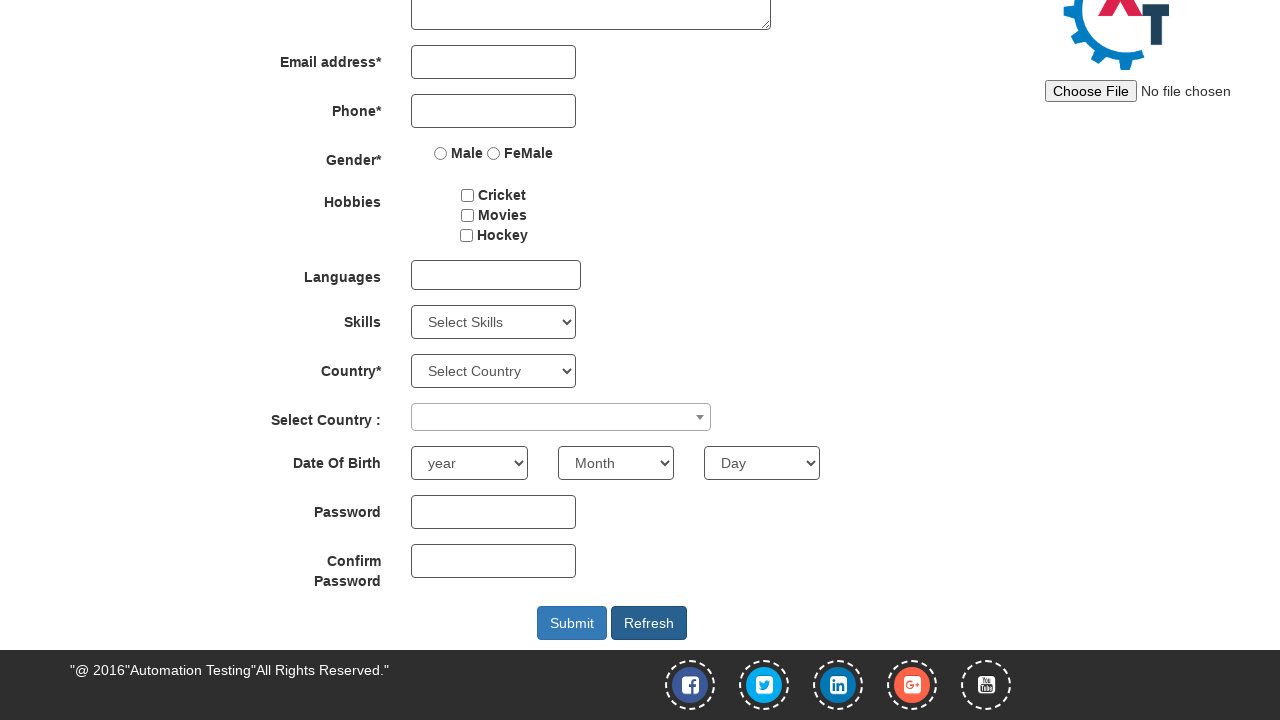